Tests keyboard shortcuts by using Ctrl+A to select all text, Ctrl+C to copy, Tab to navigate, and Ctrl+V to paste

Starting URL: https://text-compare.com/

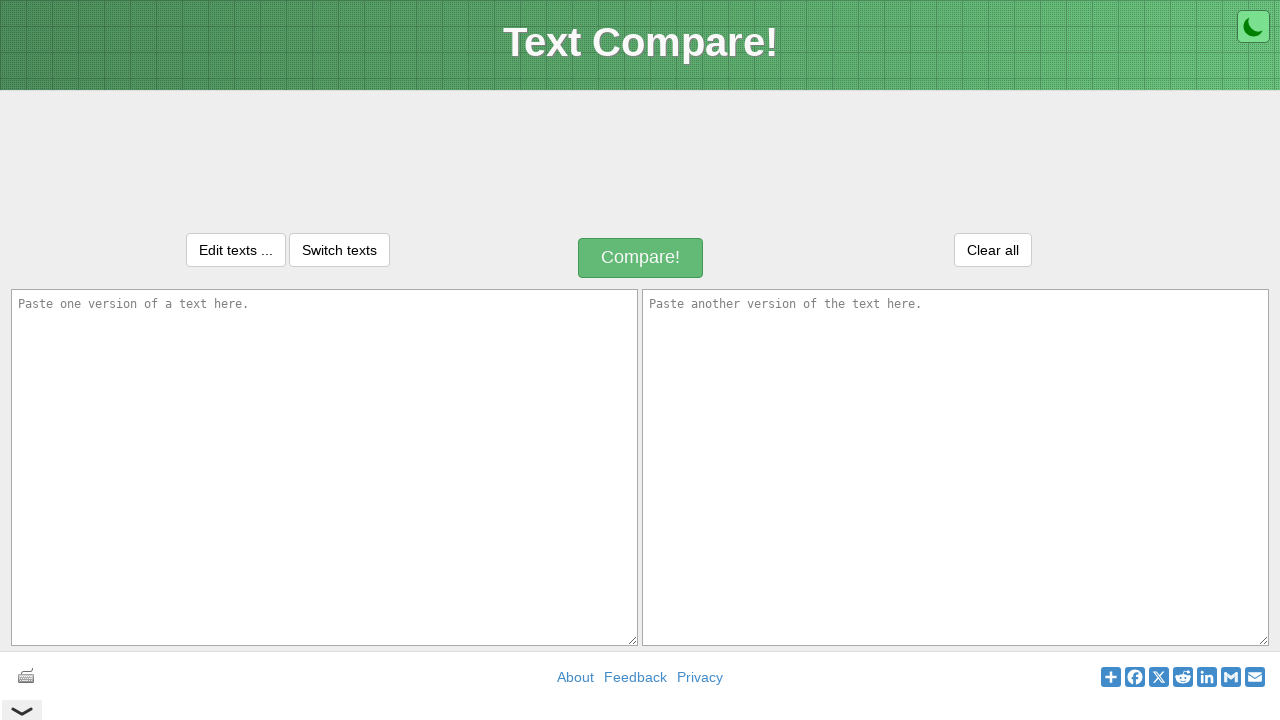

Typed 'Welcome' in first textarea on //textarea[@id='inputText1']
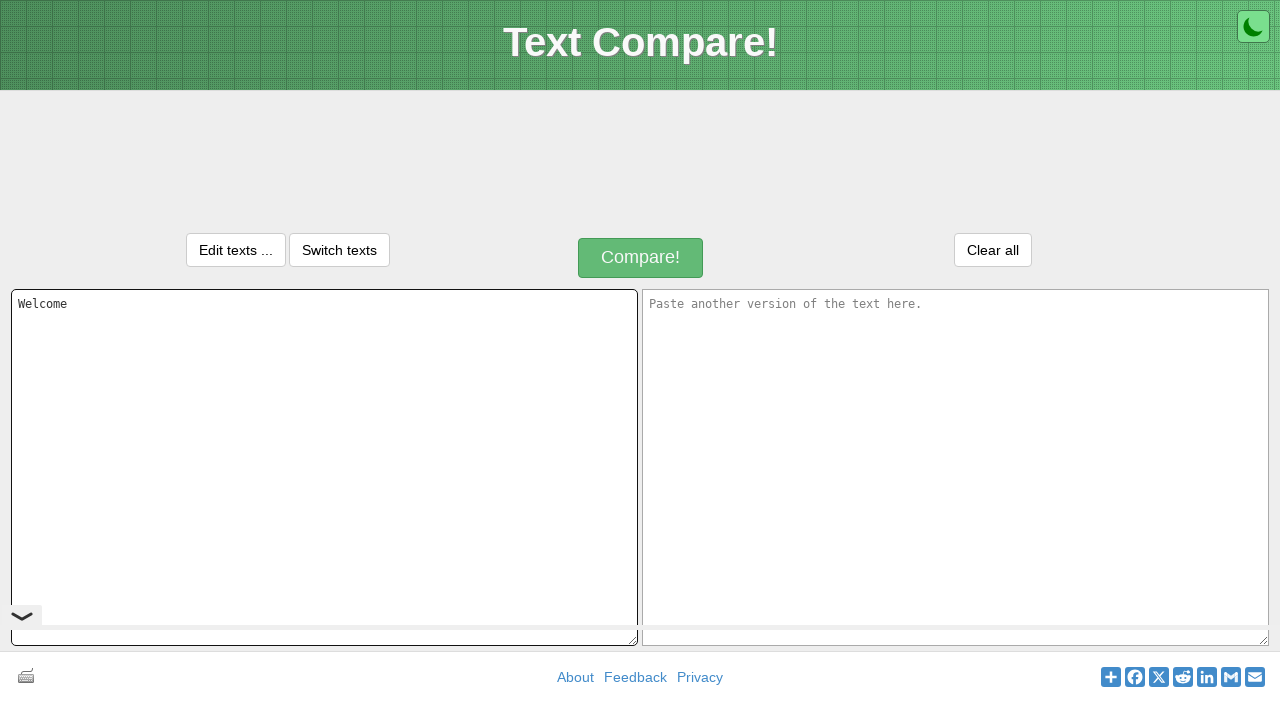

Pressed Ctrl+A to select all text
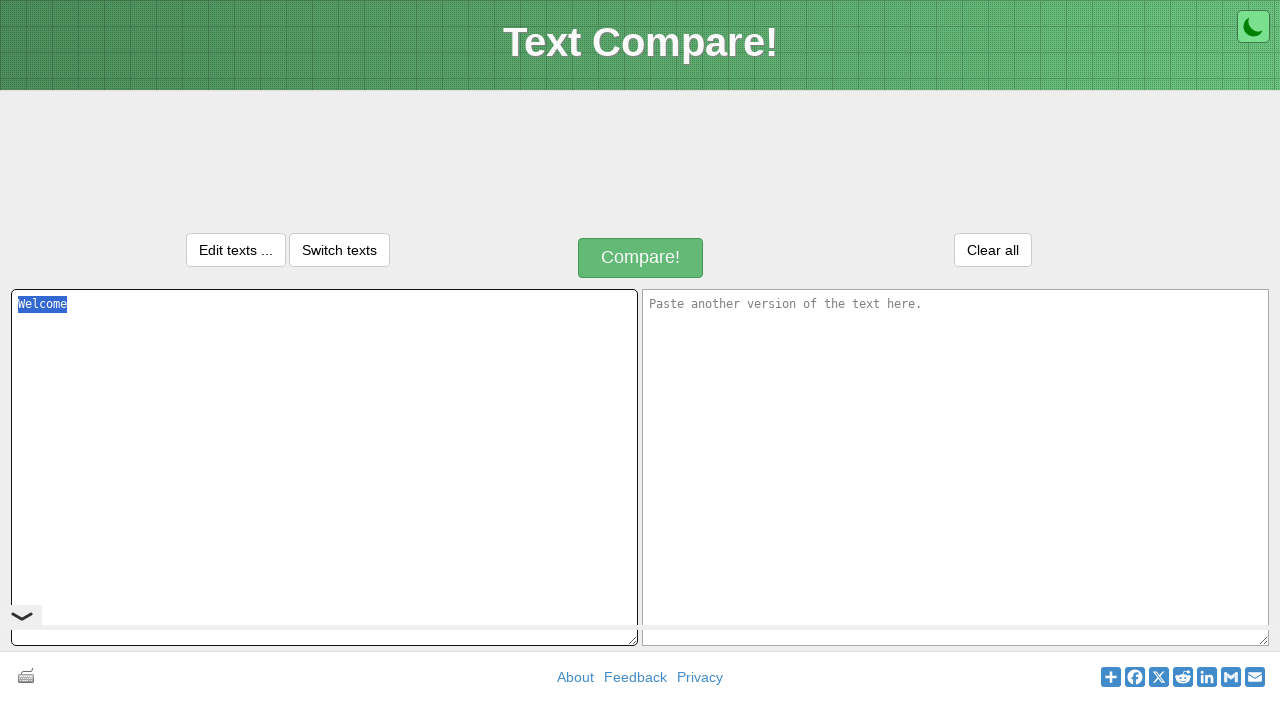

Pressed Ctrl+C to copy selected text
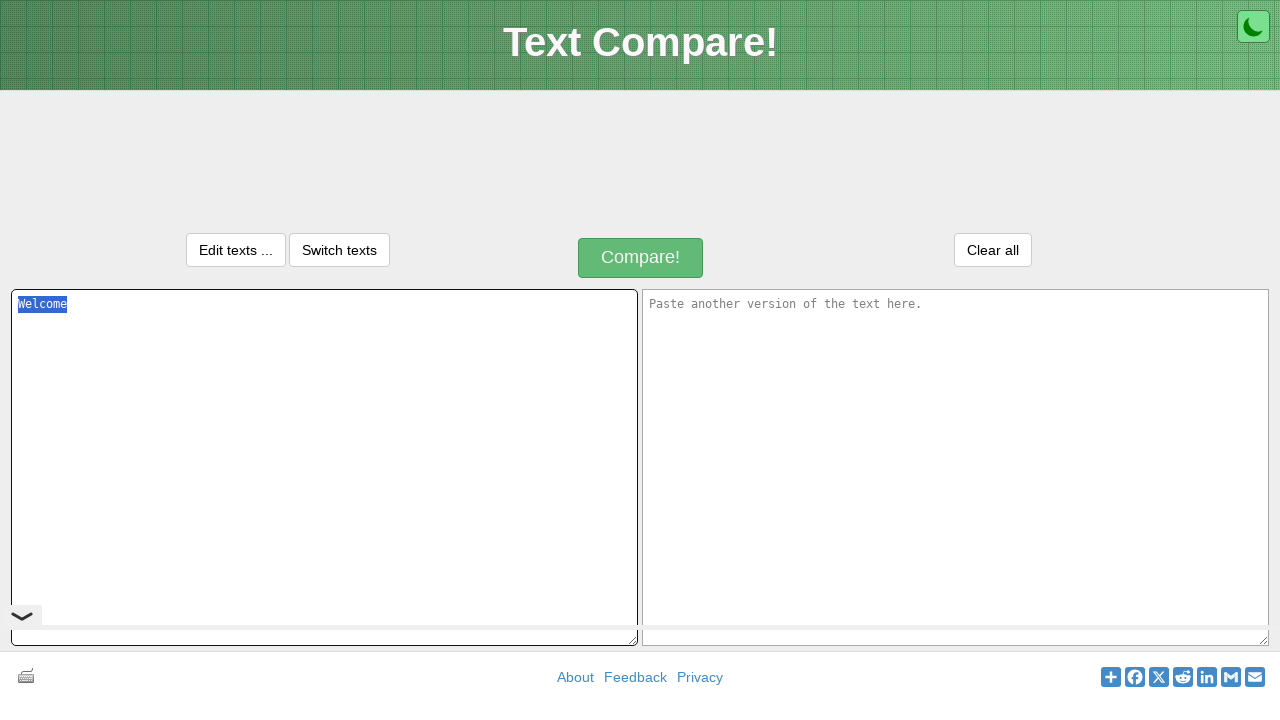

Pressed Tab to navigate to second textarea
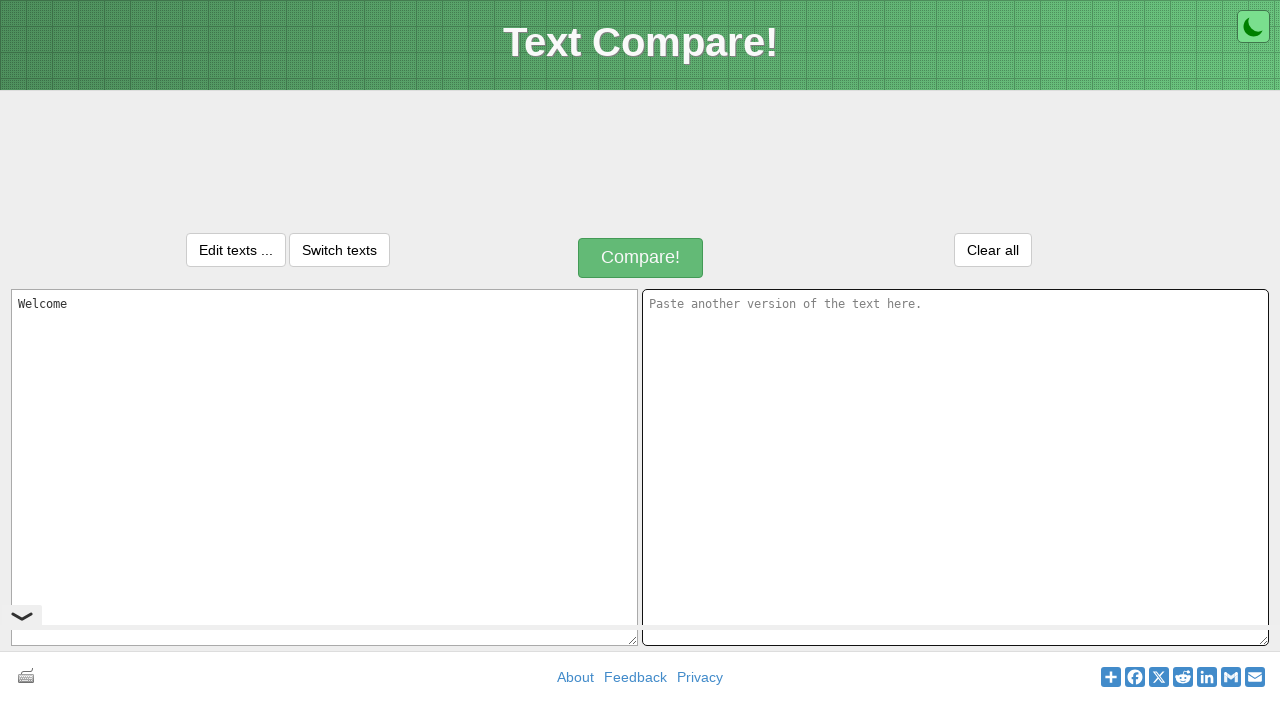

Pressed Ctrl+V to paste text into second textarea
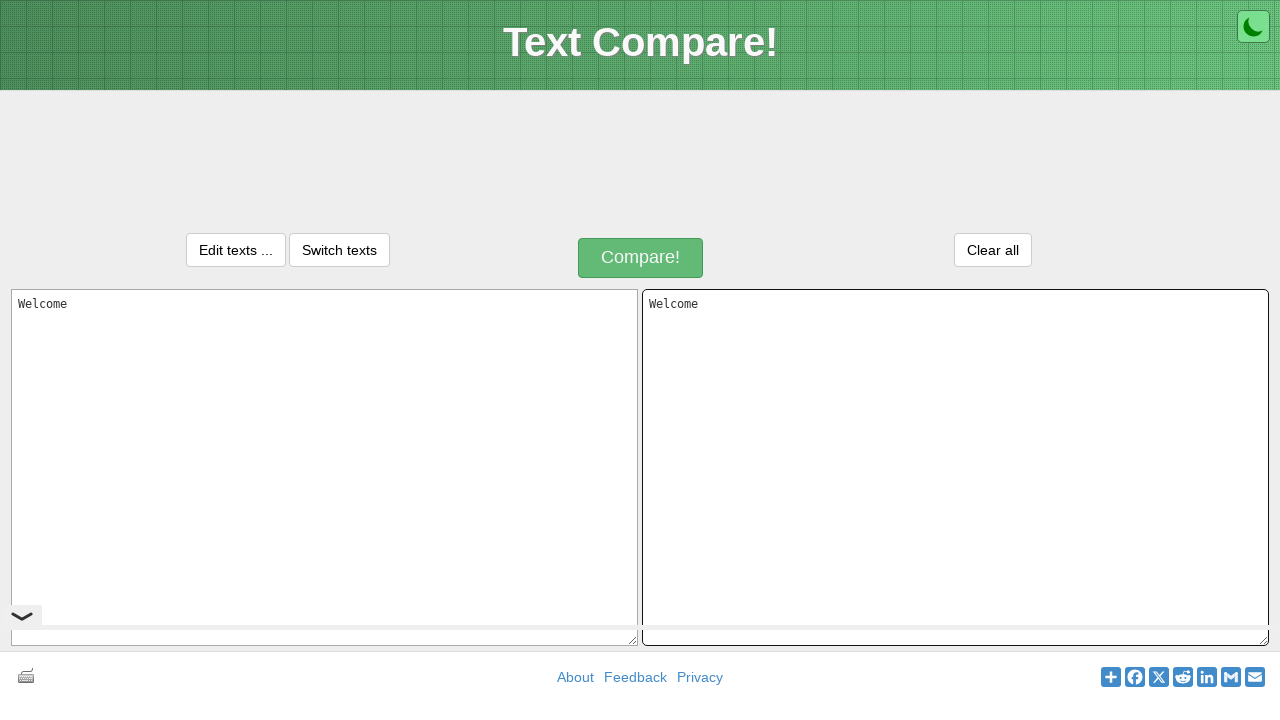

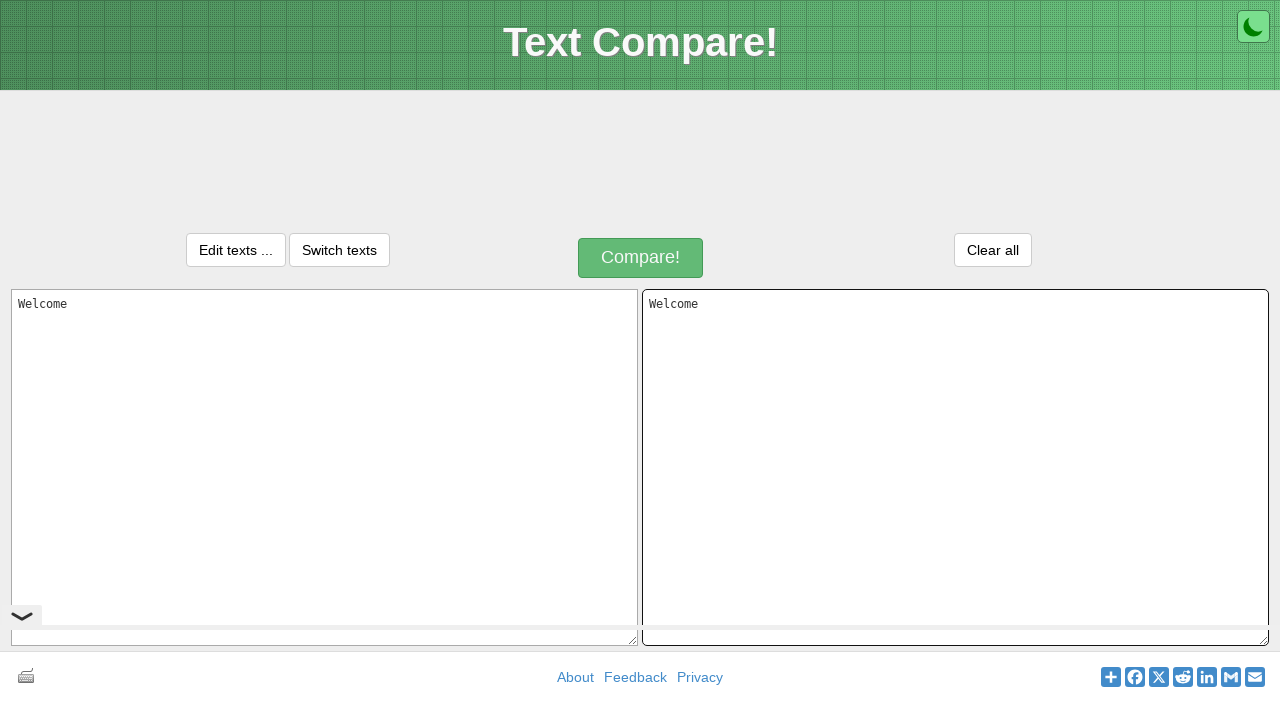